Tests registration form password confirmation validation by entering mismatched passwords and verifying the passwords did not match error message is displayed.

Starting URL: https://parabank.parasoft.com/parabank/index.htm

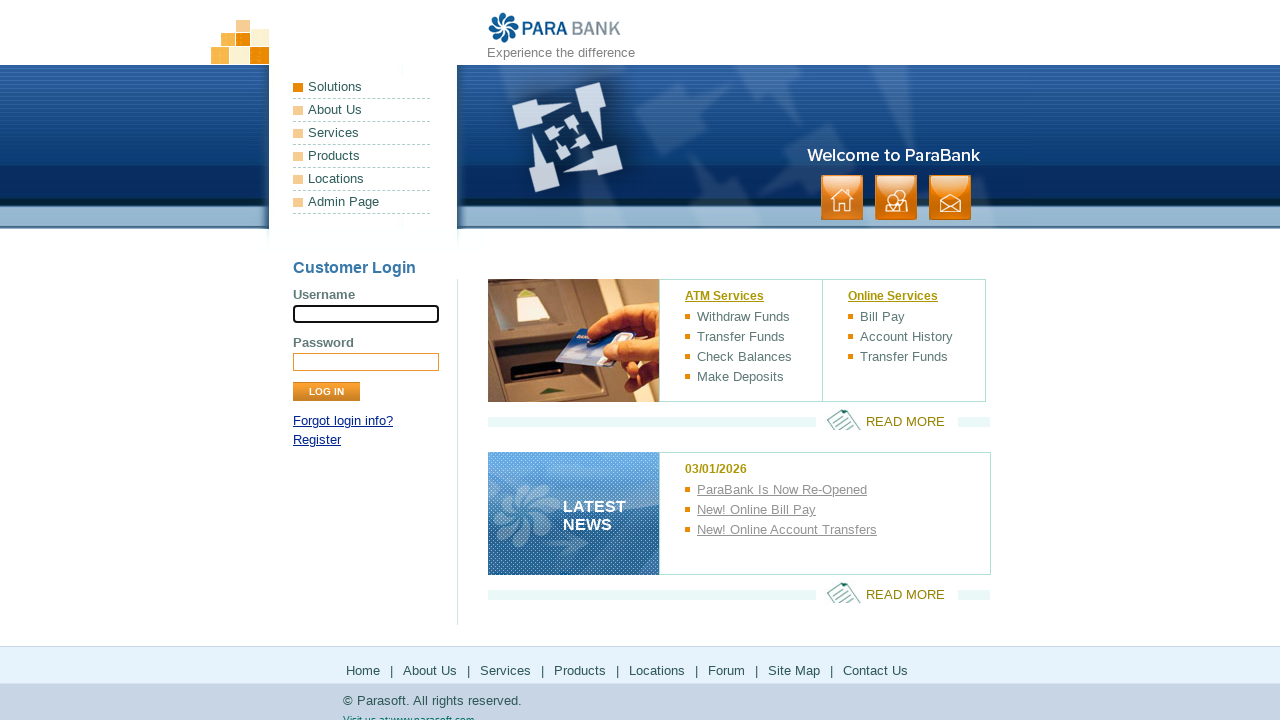

Clicked on Register link at (317, 440) on text=Register
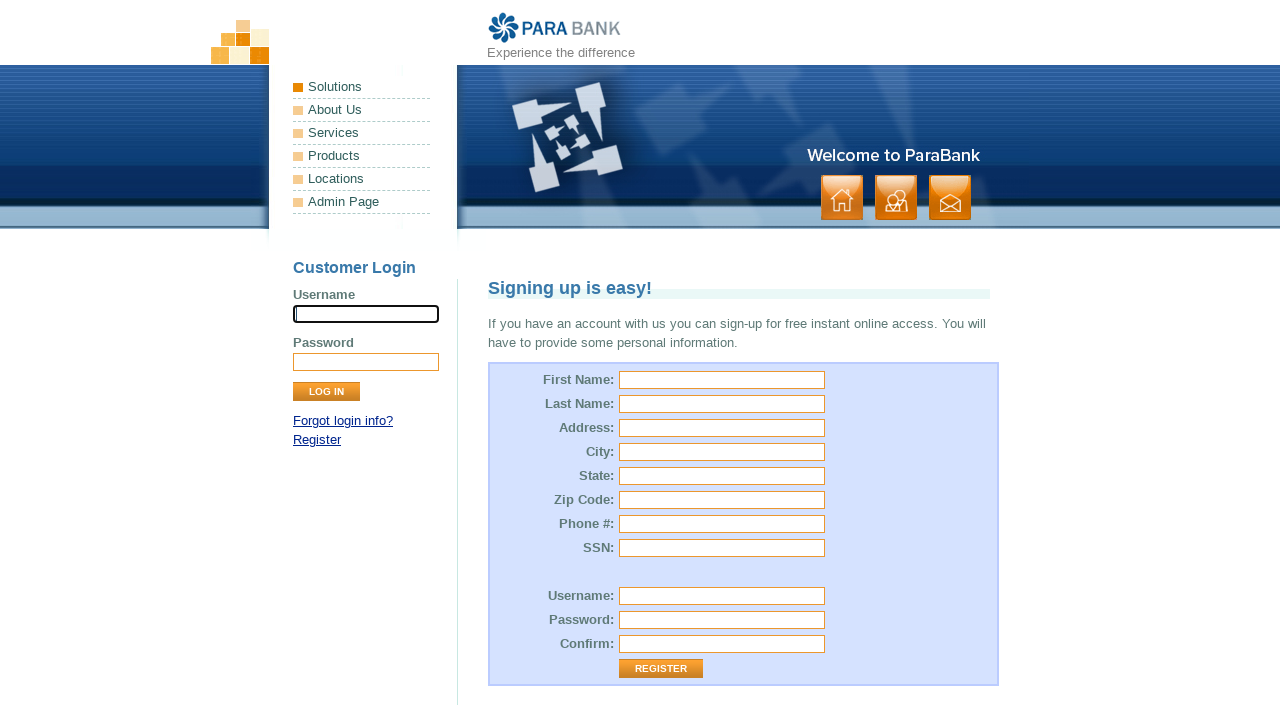

Verified redirection to register page by waiting for title element
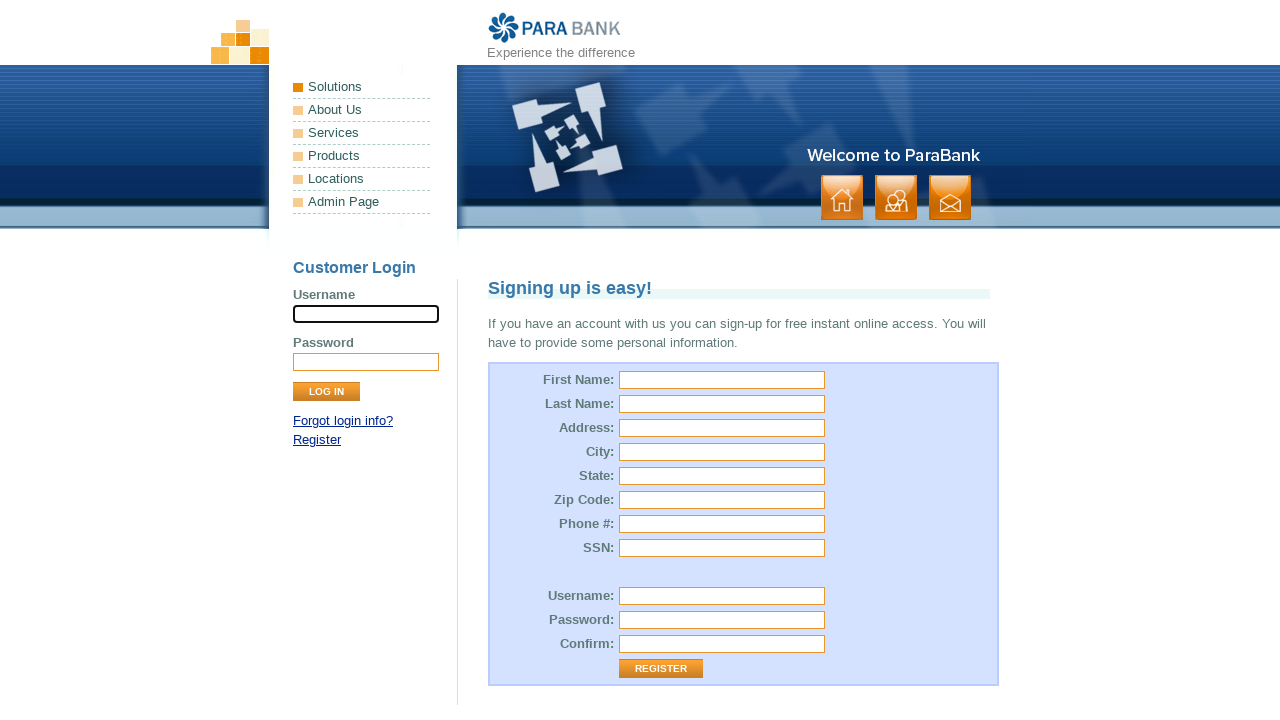

Entered password '123' in password field on input[id="customer.password"]
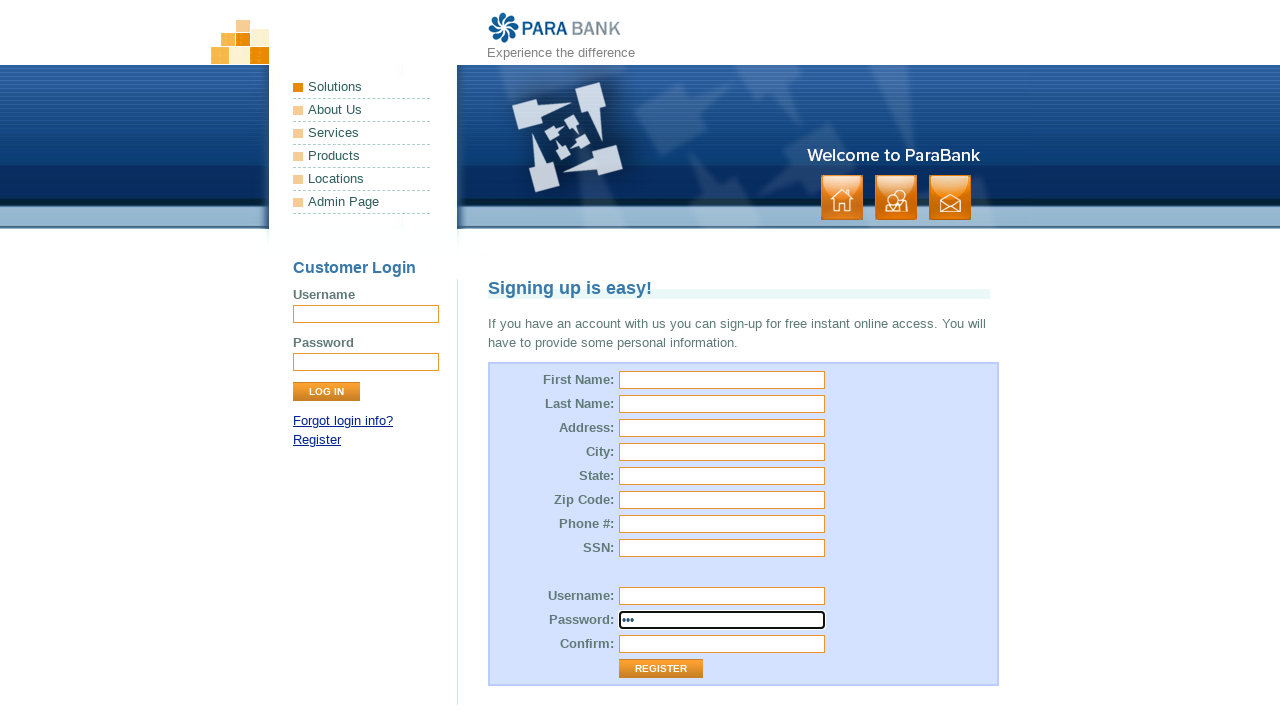

Entered different confirmation password '321' in confirmation field on #repeatedPassword
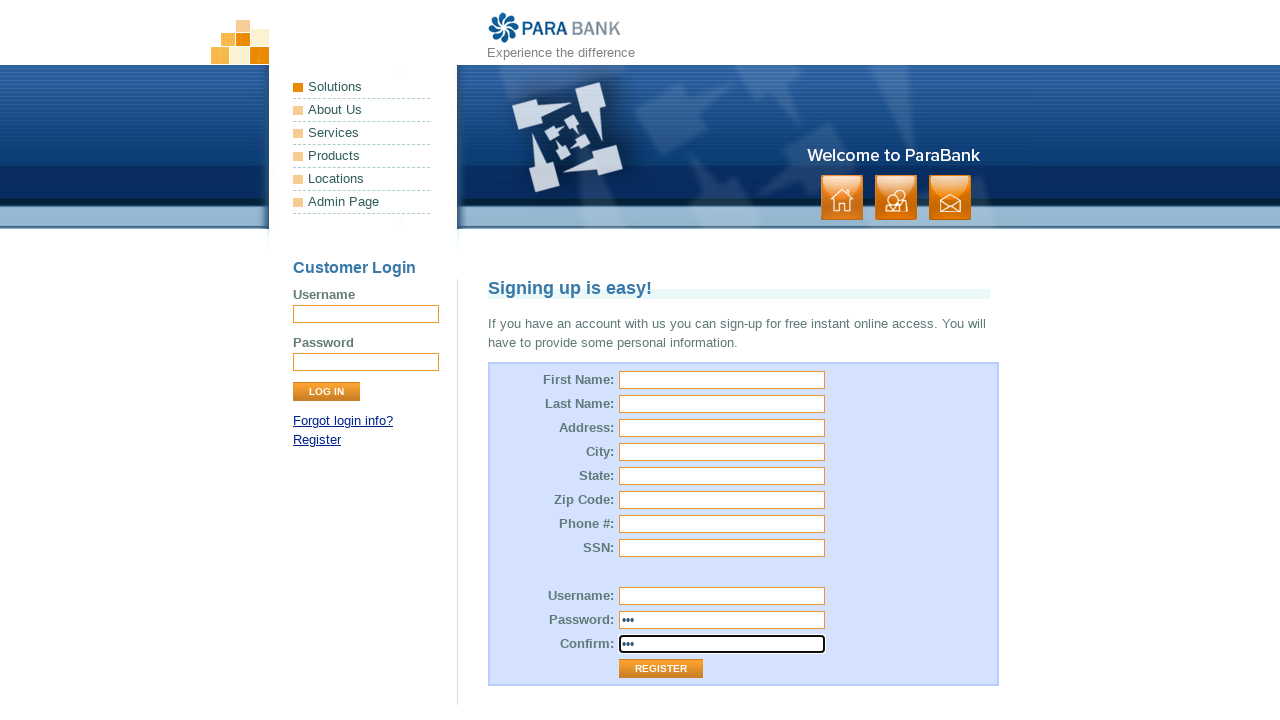

Clicked Register button to submit form with mismatched passwords at (661, 669) on input[value="Register"]
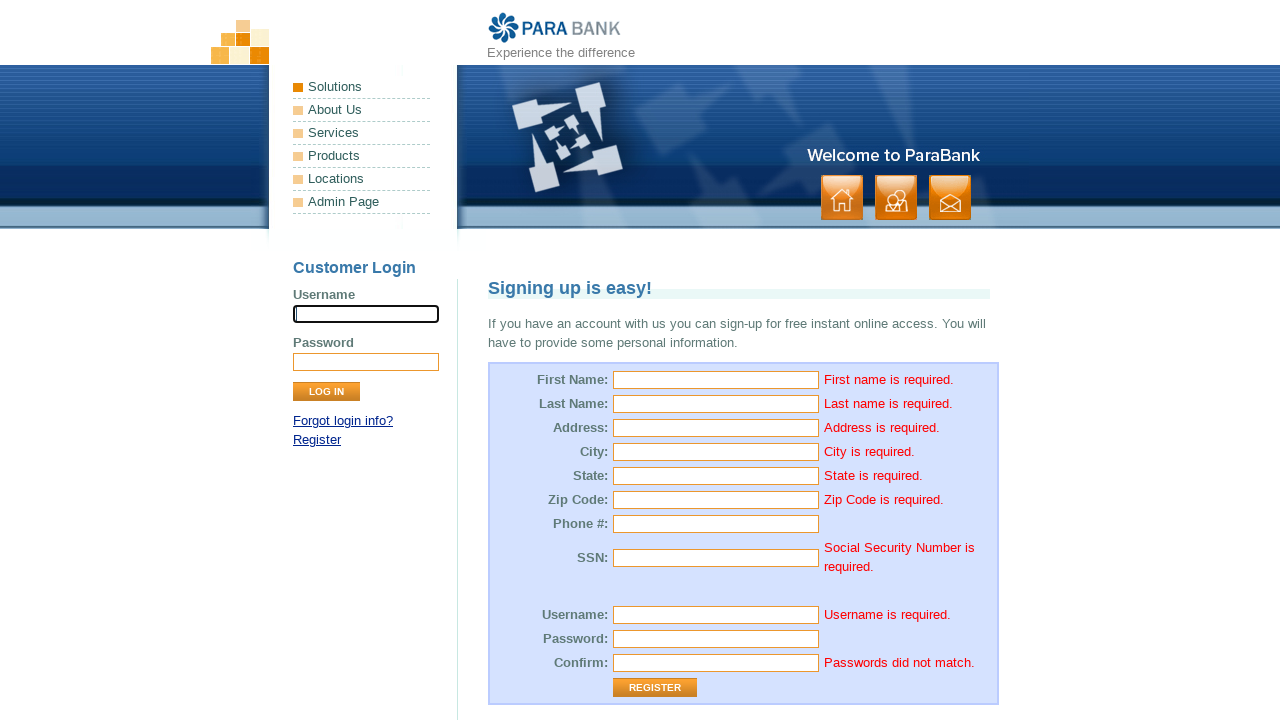

Verified password mismatch error message is displayed
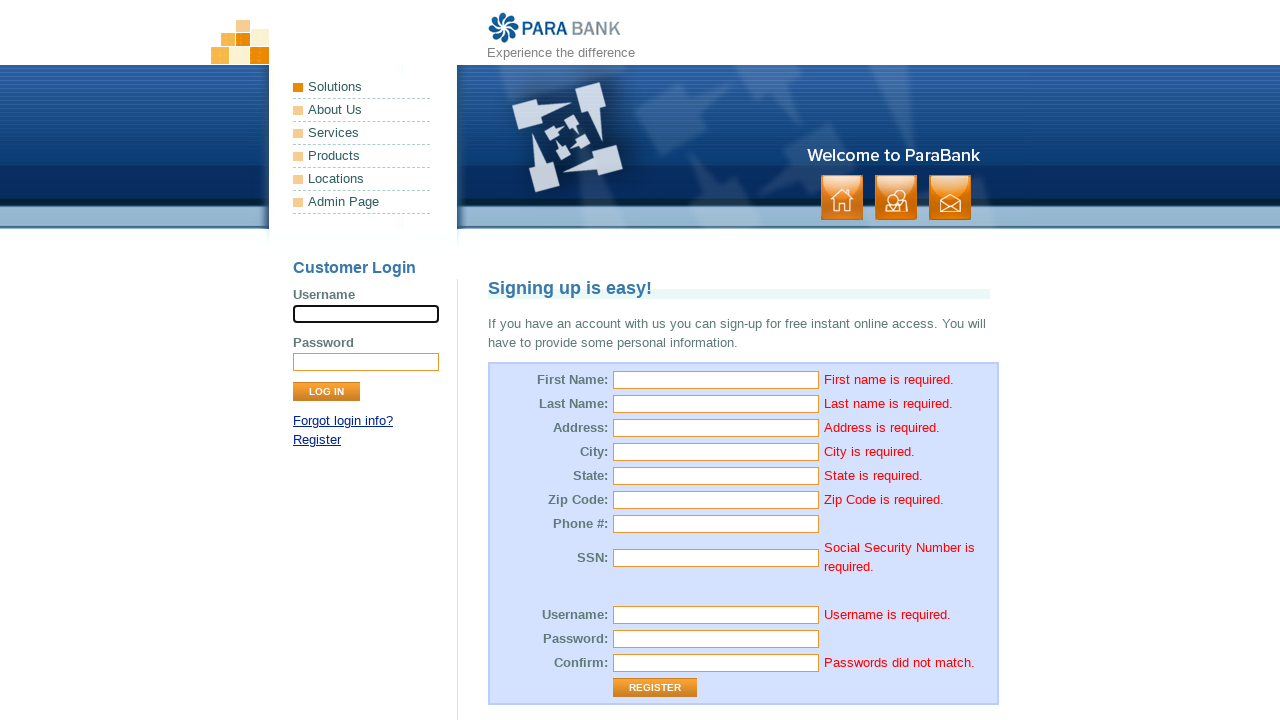

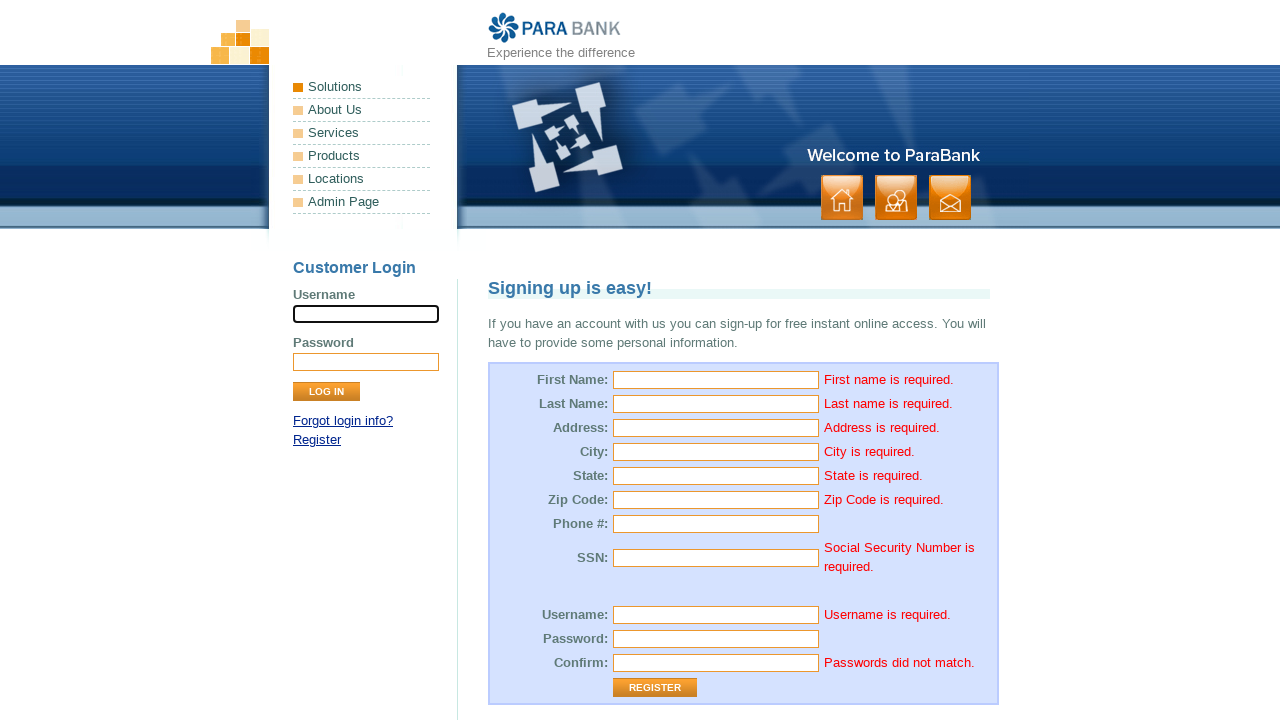